Tests that a submit button exists and is visible on the QA practice page

Starting URL: https://www.qa-practice.com/elements/button/simple

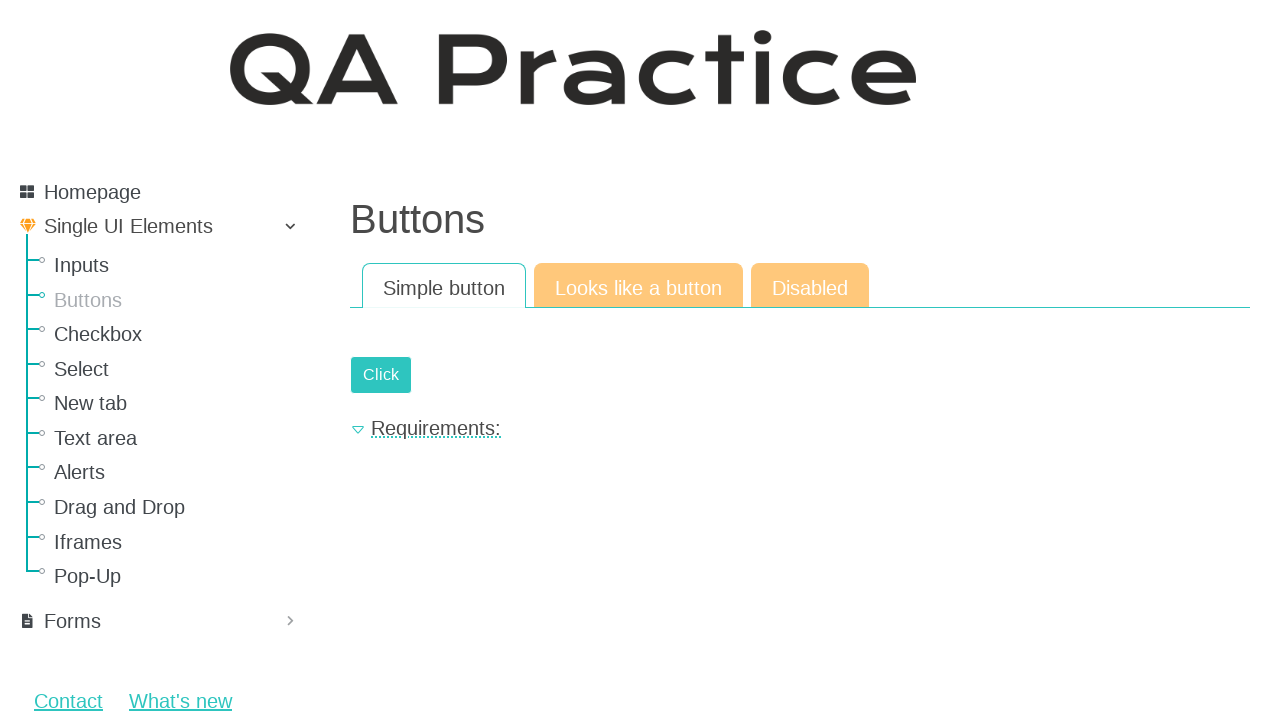

Navigated to QA practice page for simple button testing
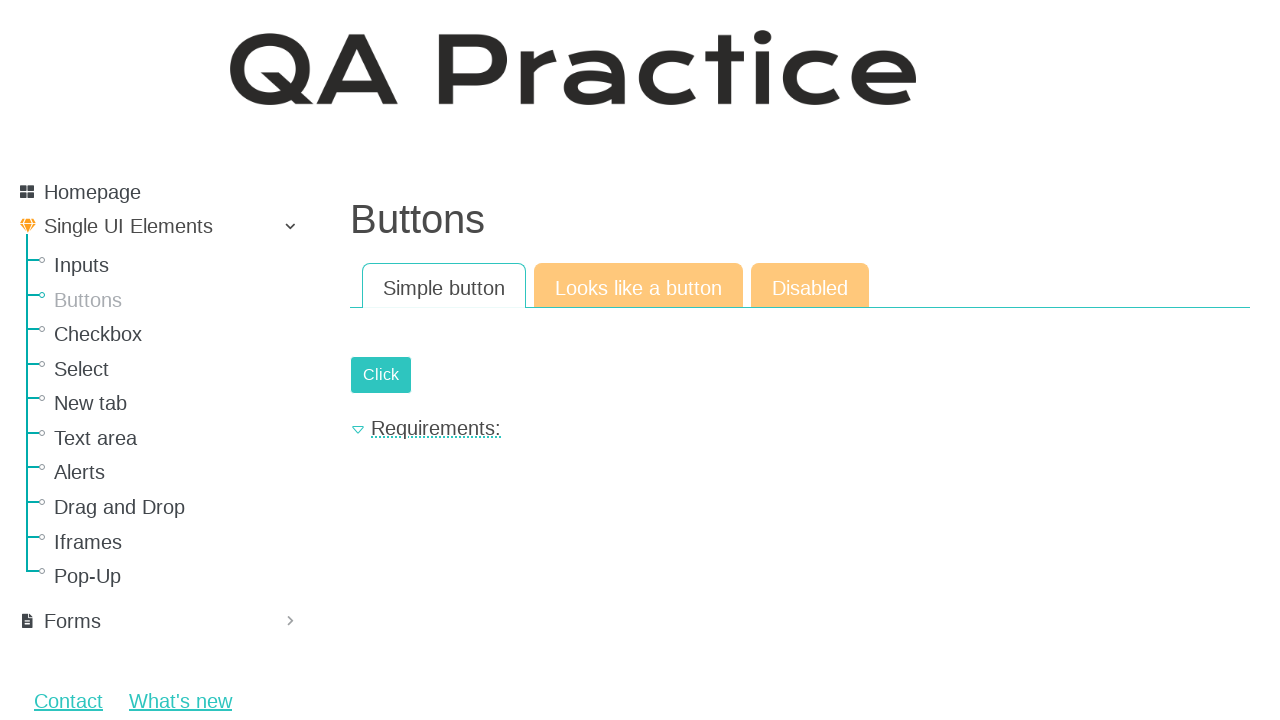

Submit button is visible on the page
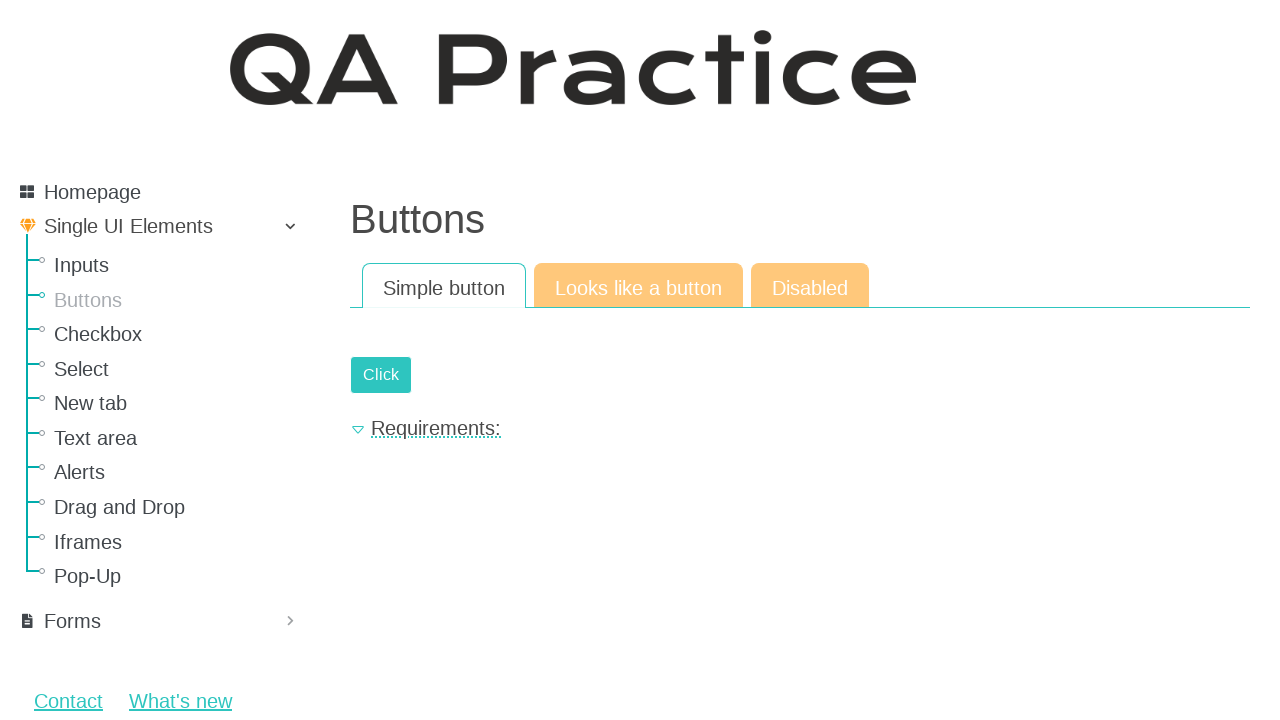

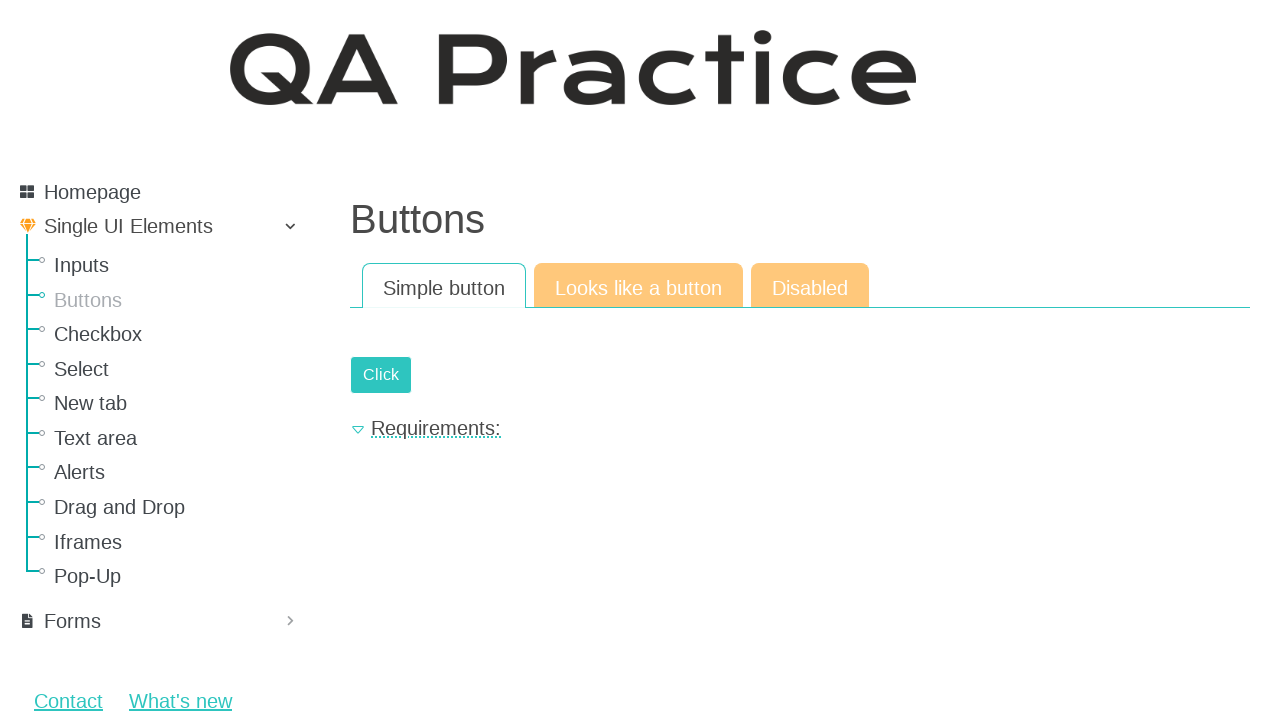